Tests mouse hover functionality by hovering over a menu item to reveal sub-menu options

Starting URL: https://demoqa.com/menu/

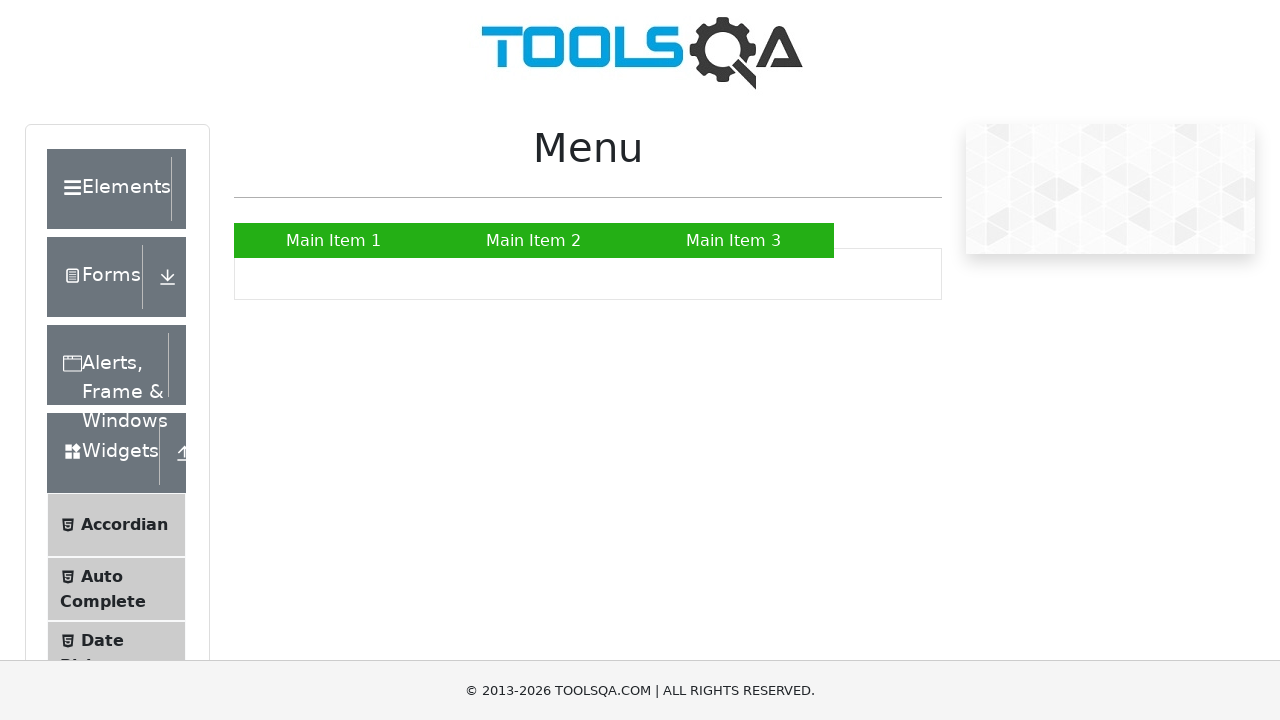

Hovered over 'Main Item 2' menu element to reveal sub-menu at (534, 240) on xpath=//a[text()='Main Item 2']
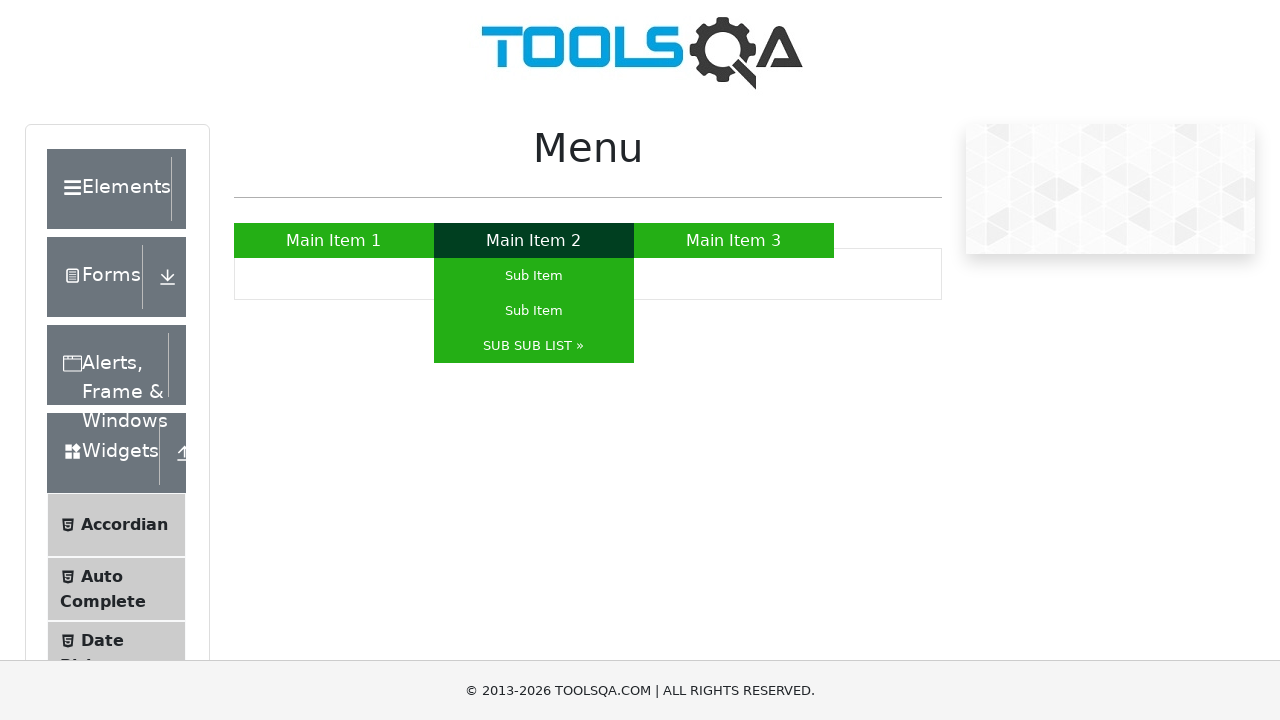

Waited 1 second to observe hover effect and sub-menu display
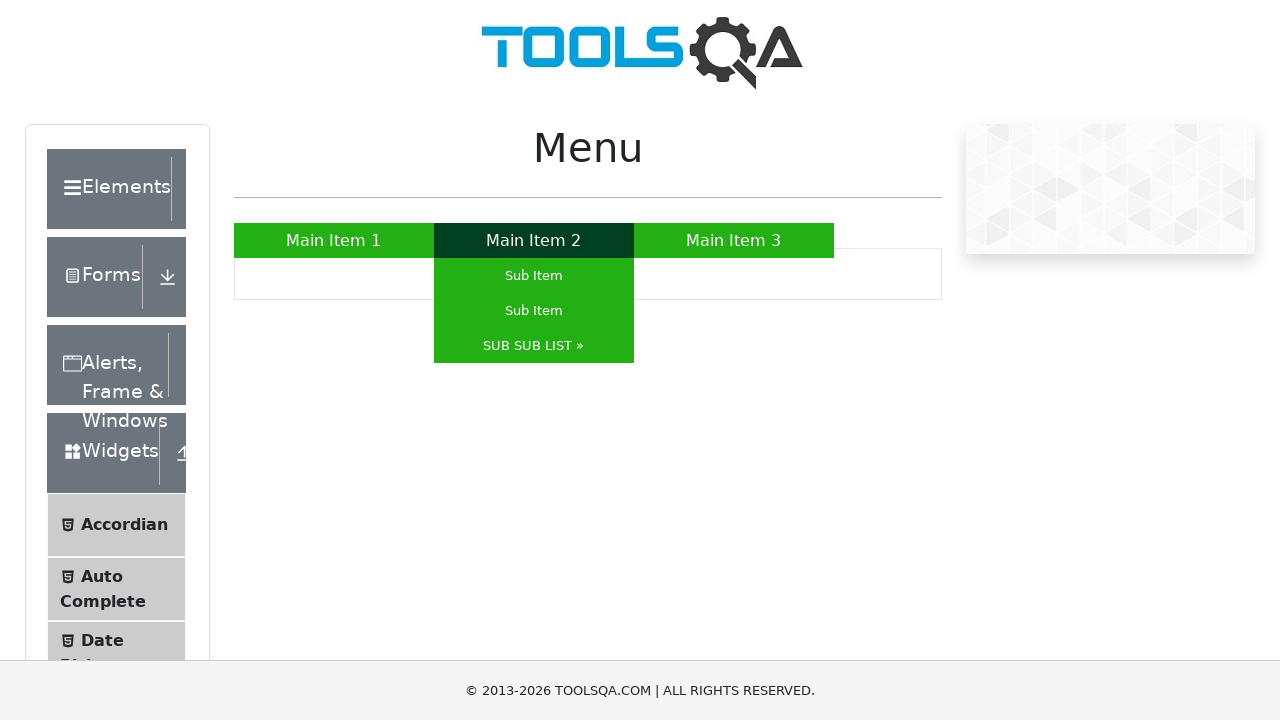

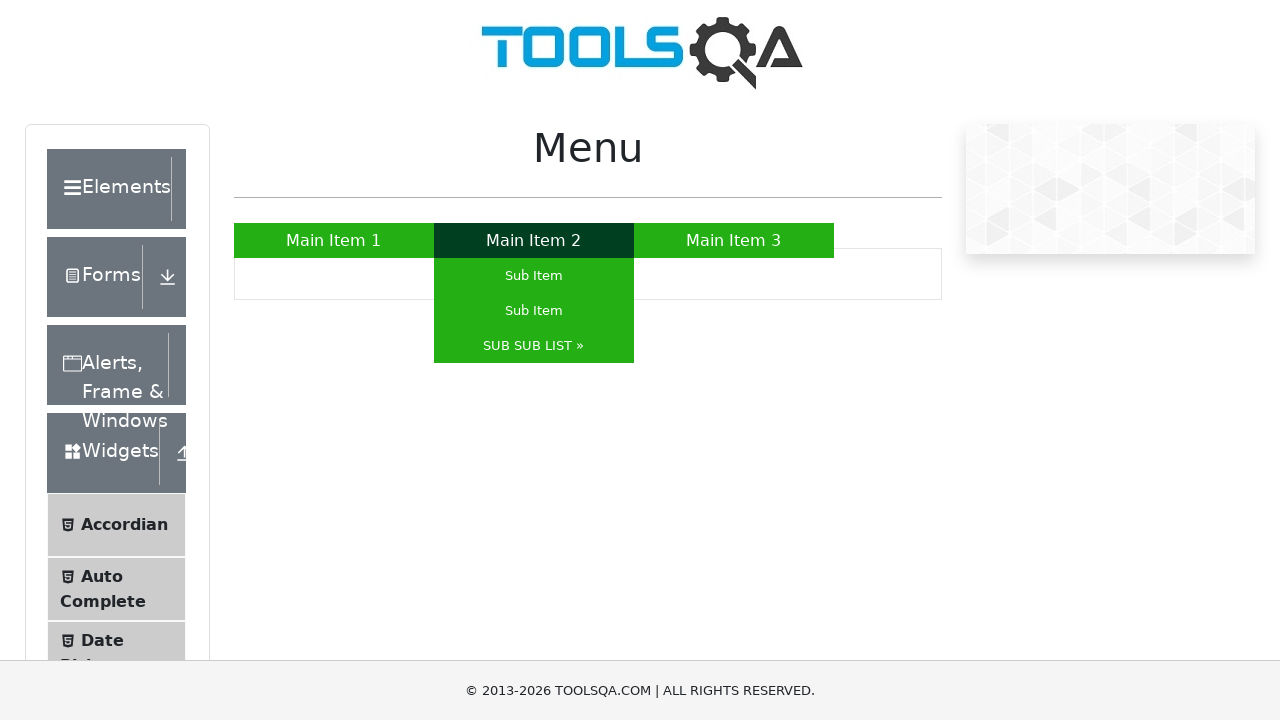